Tests the Remove button functionality on a dynamic controls page - clicks Remove, waits for loading bar to disappear, then verifies the checkbox is gone and "It's gone!" message is displayed

Starting URL: https://practice.cydeo.com/dynamic_controls

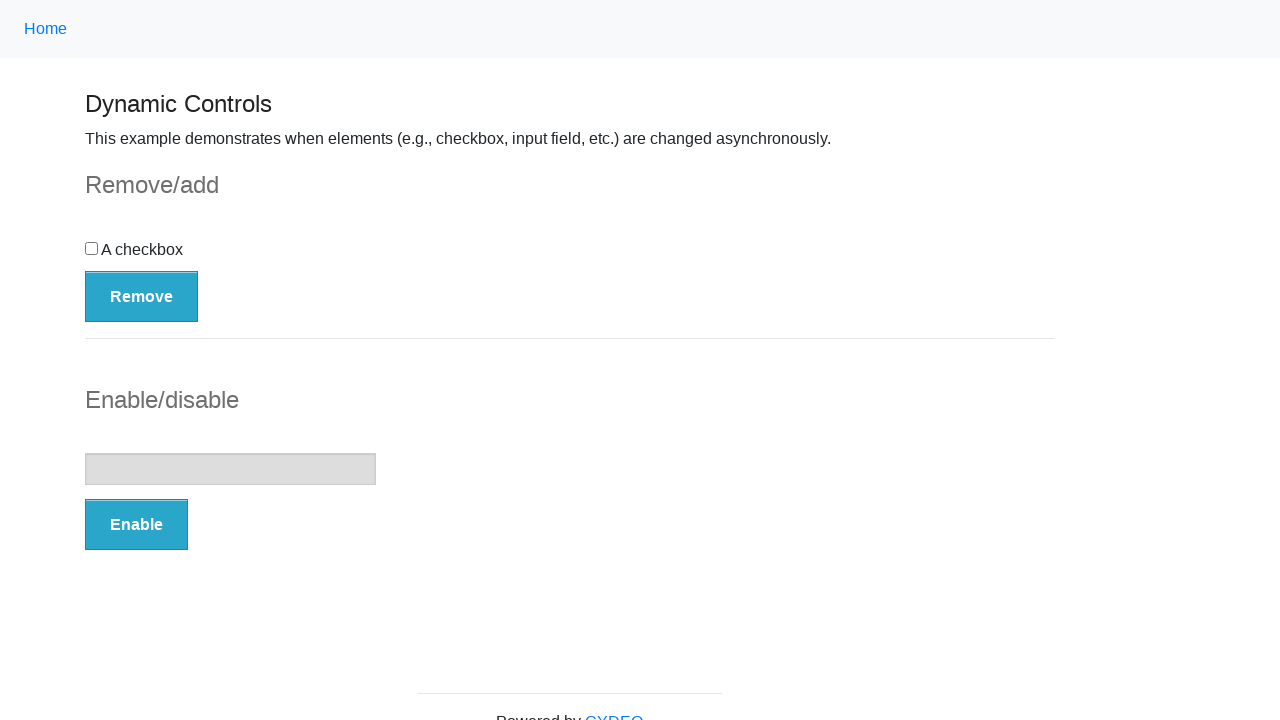

Clicked the Remove button at (142, 296) on button:has-text('Remove')
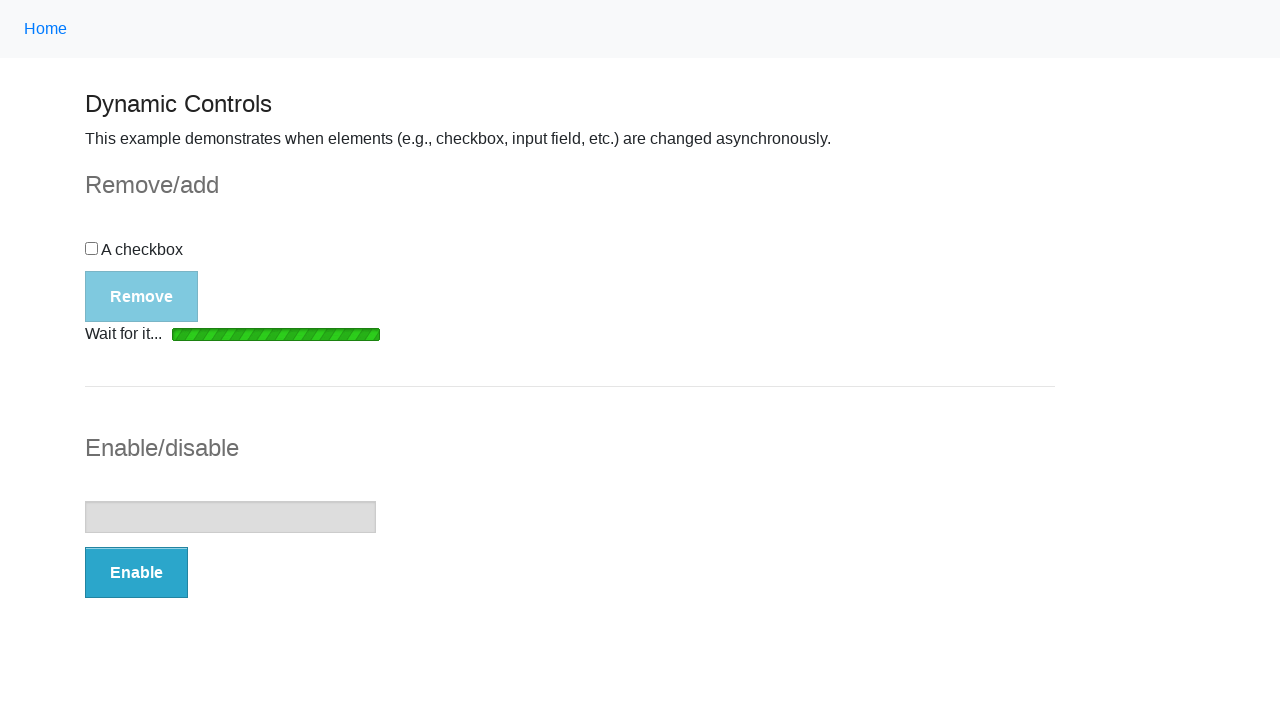

Loading bar disappeared
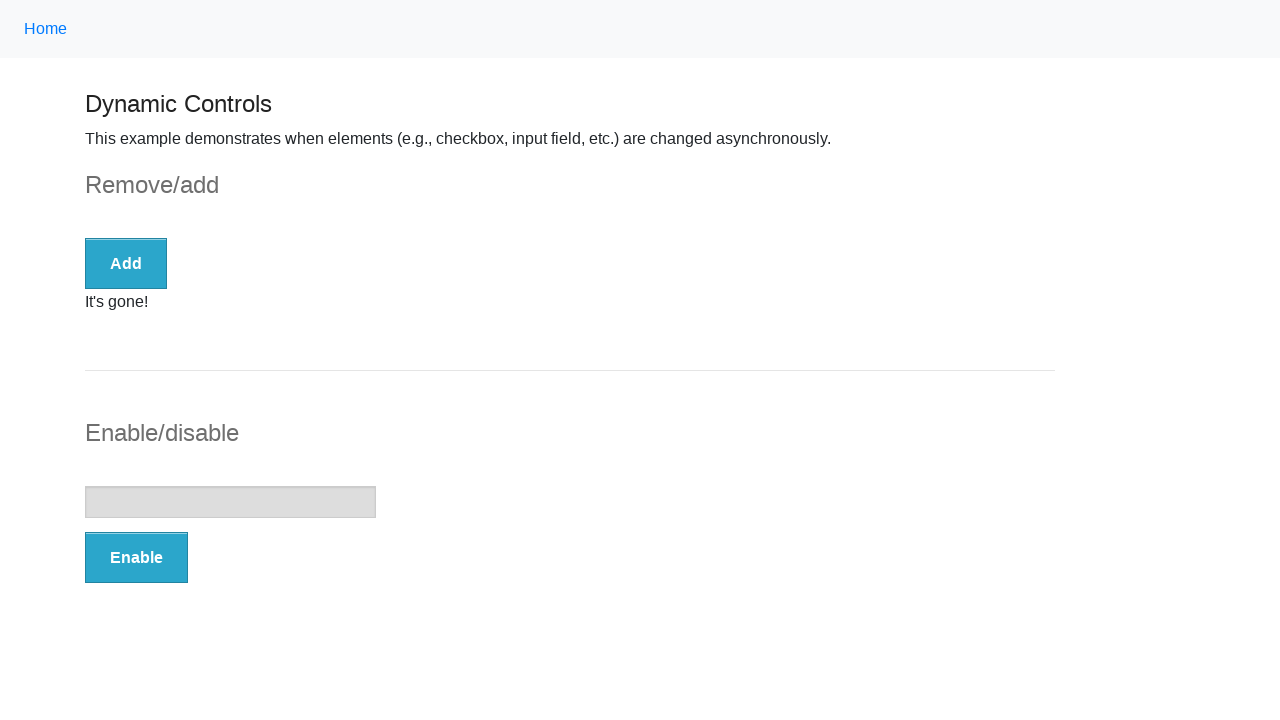

Message element appeared
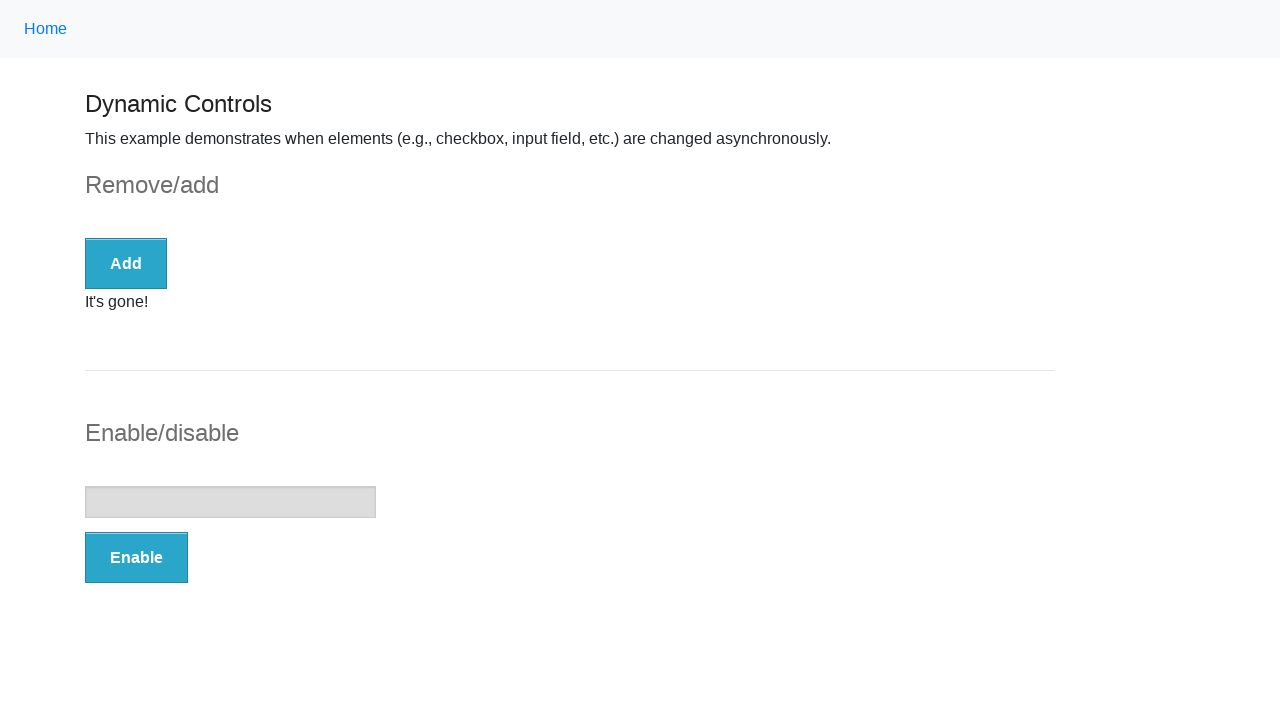

Located the message element
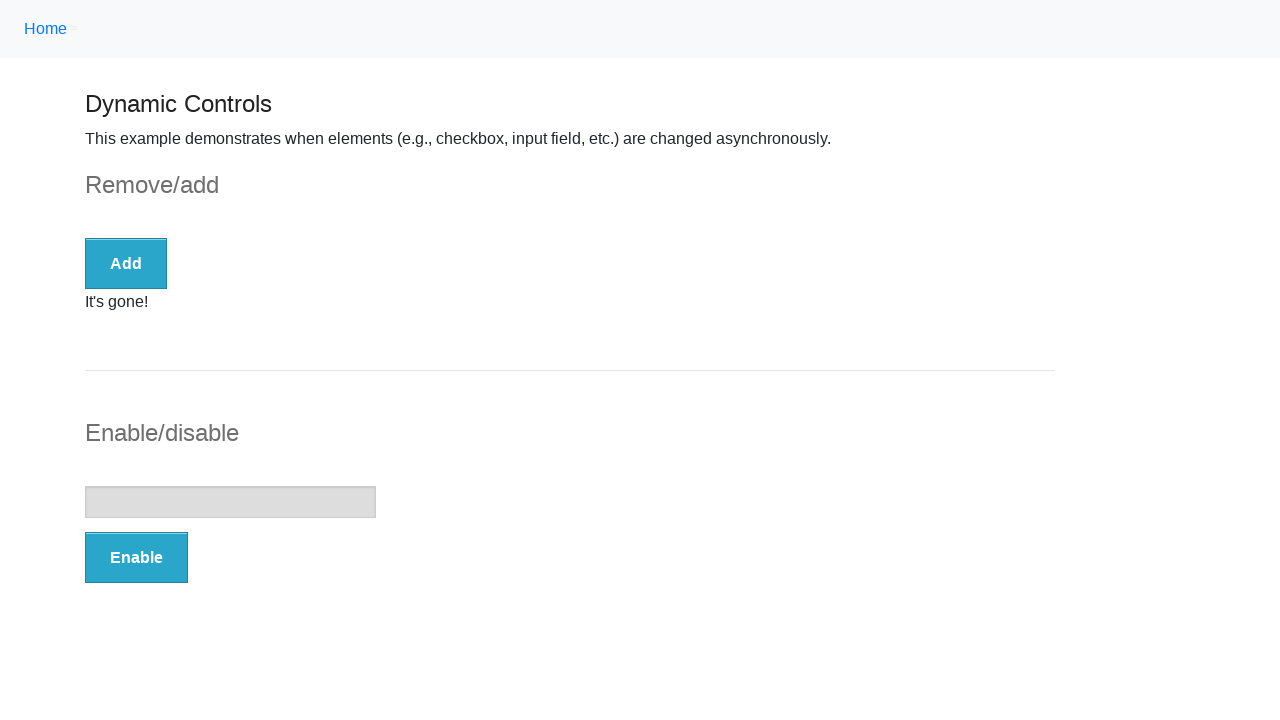

Verified message element is visible
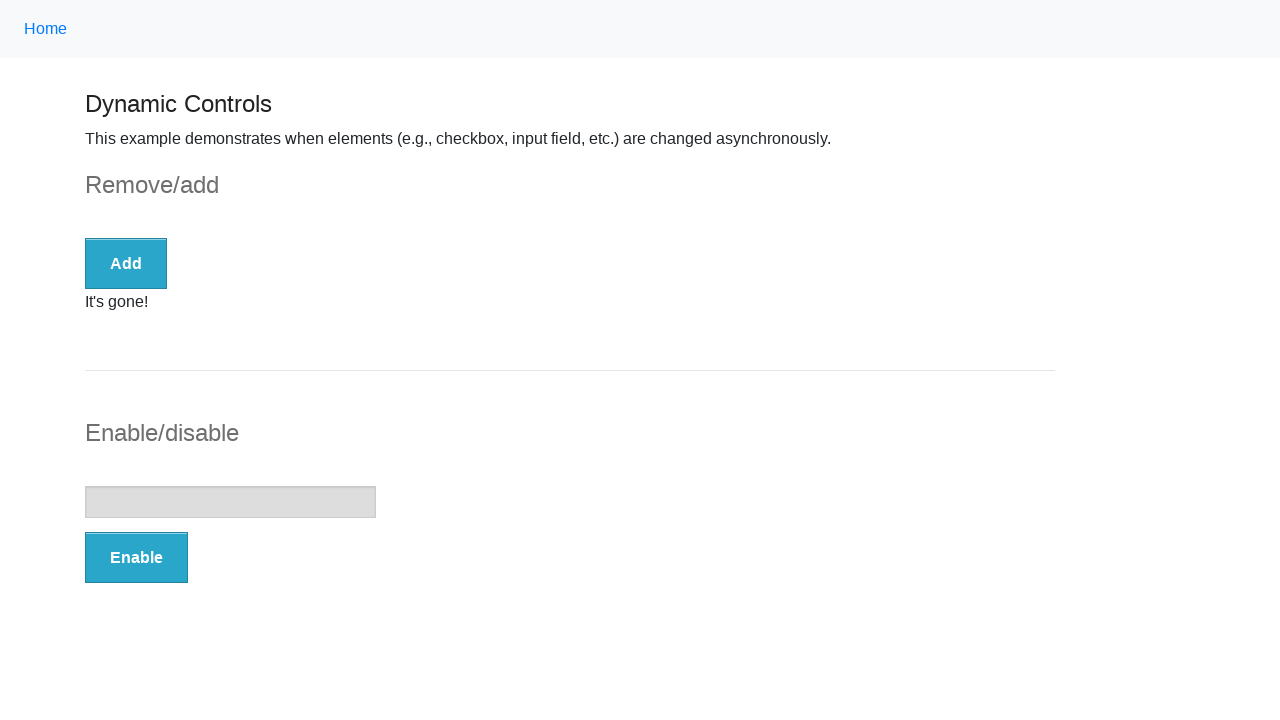

Verified 'It's gone!' message is displayed
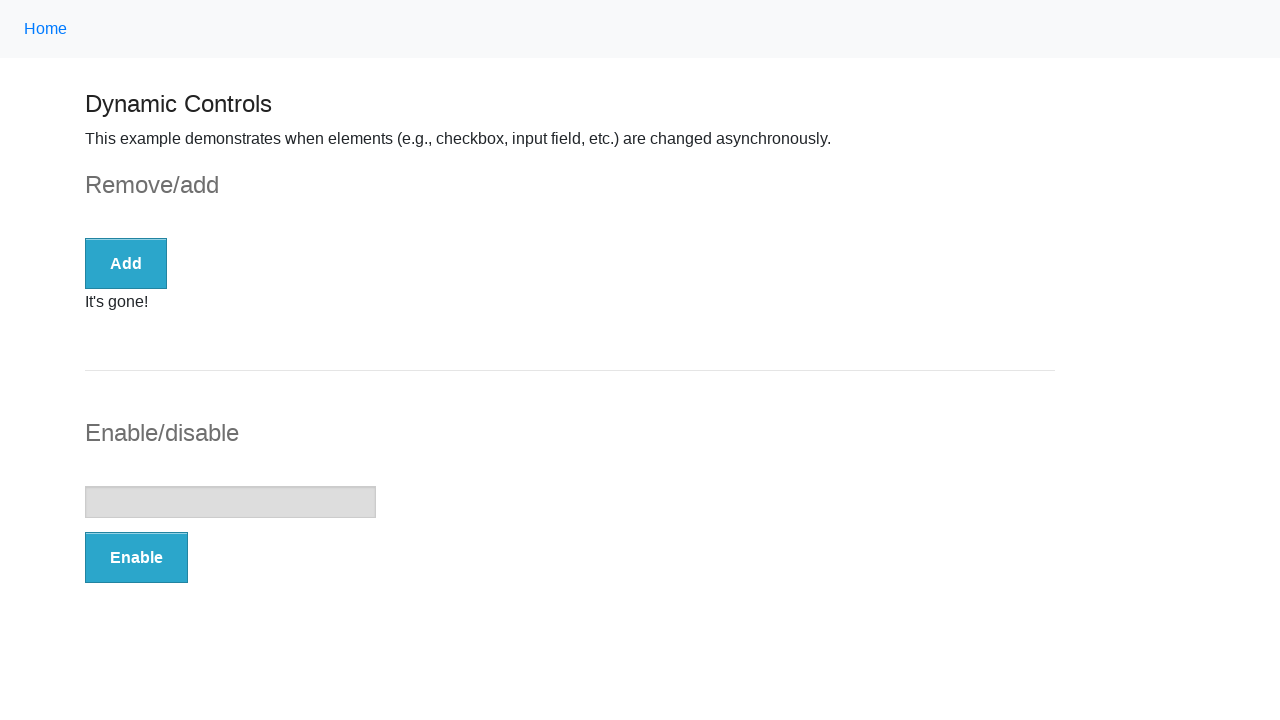

Located the checkbox element
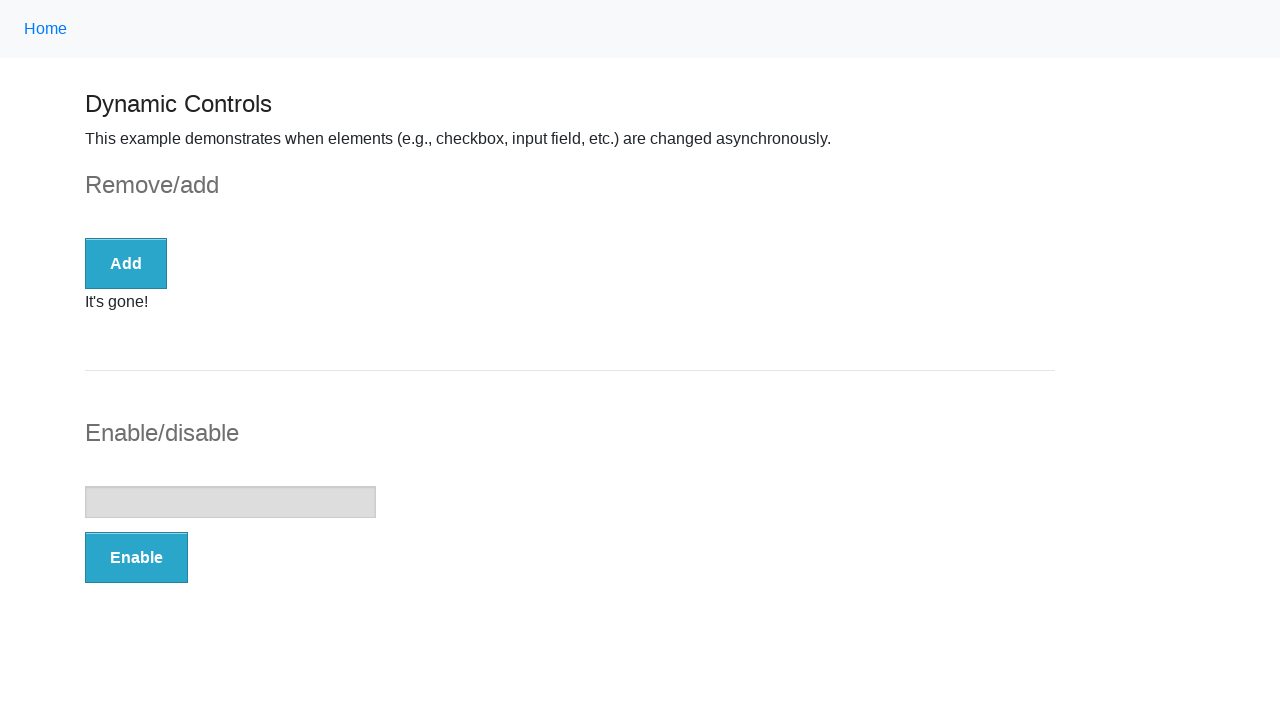

Verified checkbox is no longer displayed
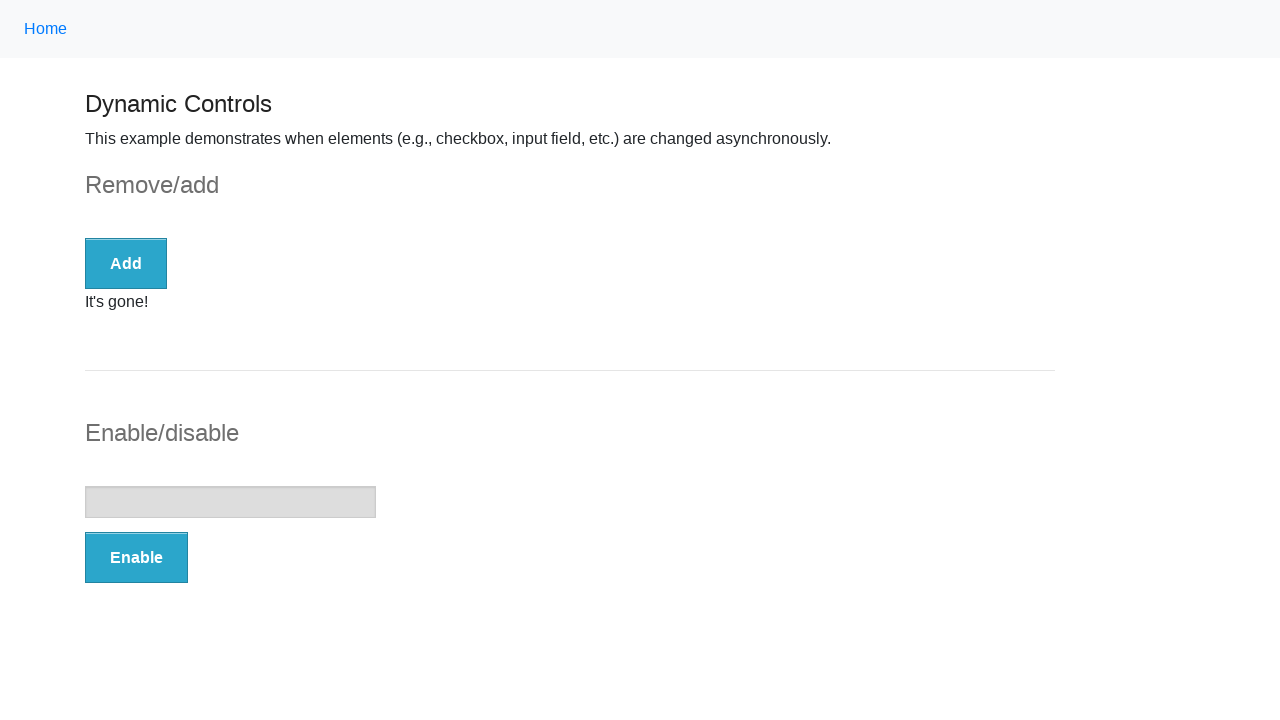

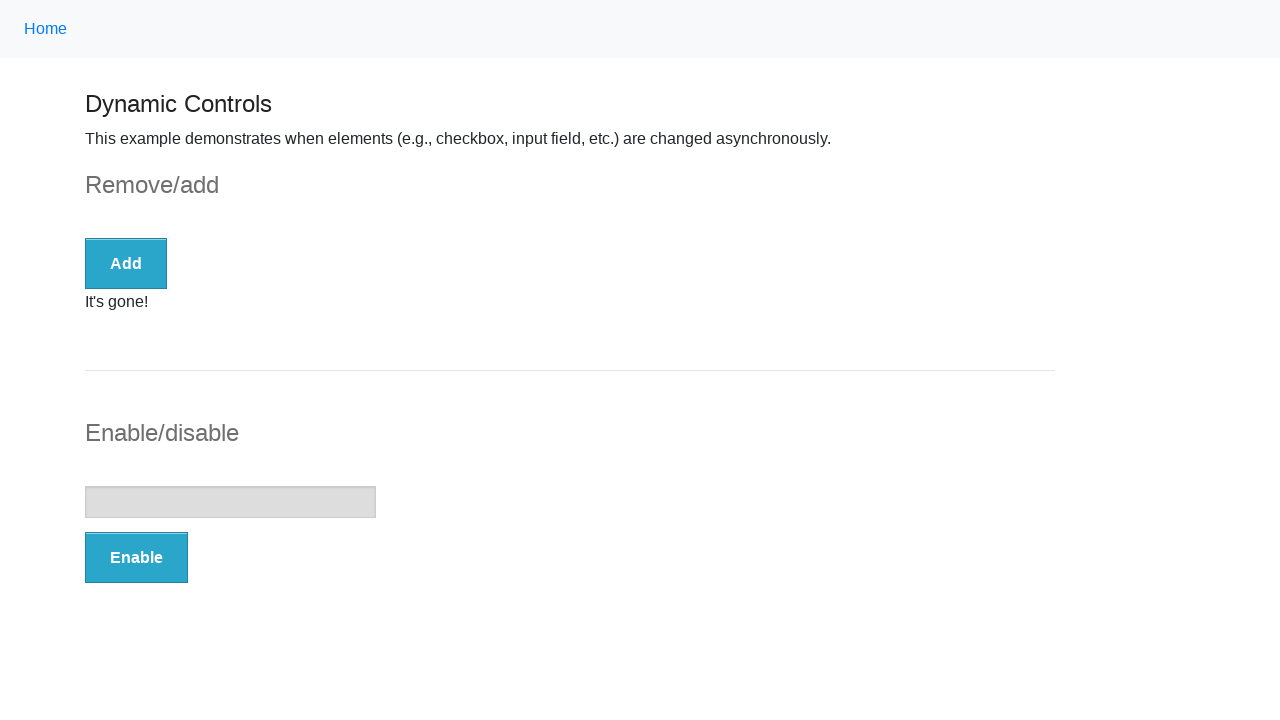